Tests navigation by clicking the Elements card on the homepage and verifying it navigates to the correct URL

Starting URL: https://demoqa.com/

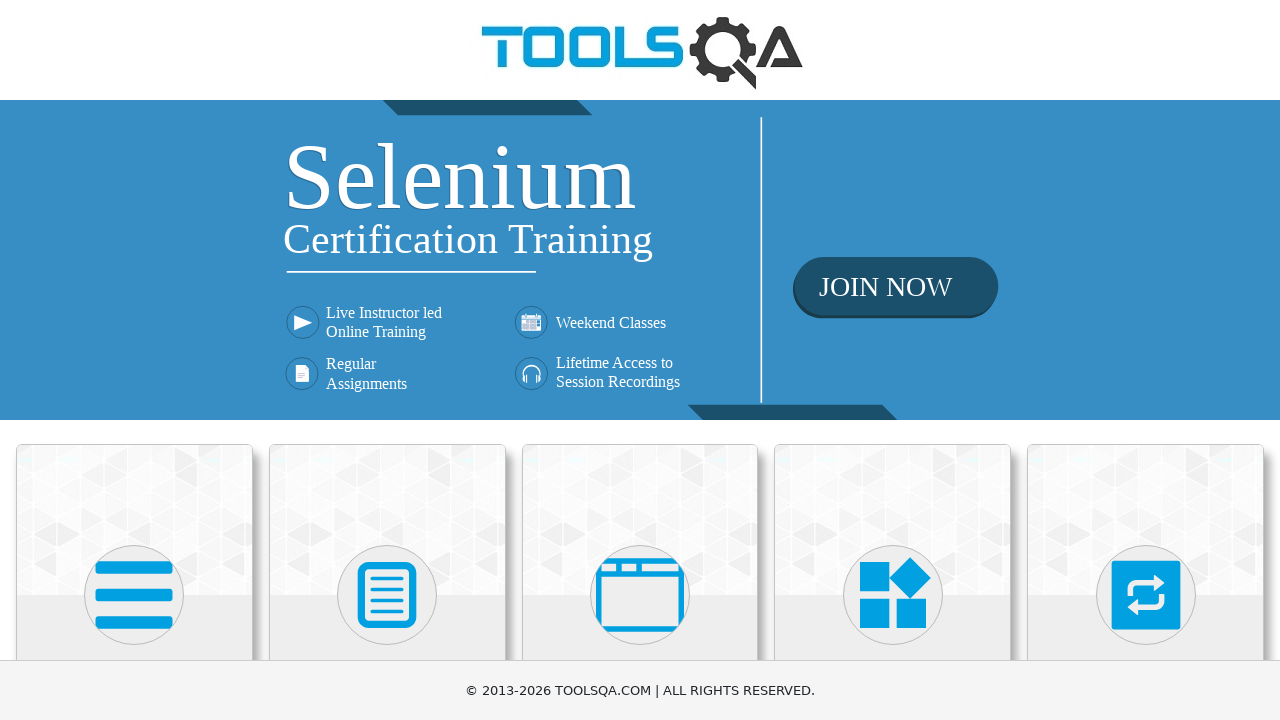

Clicked on the Elements card at (134, 360) on xpath=//h5[contains(text(), 'Elements')]
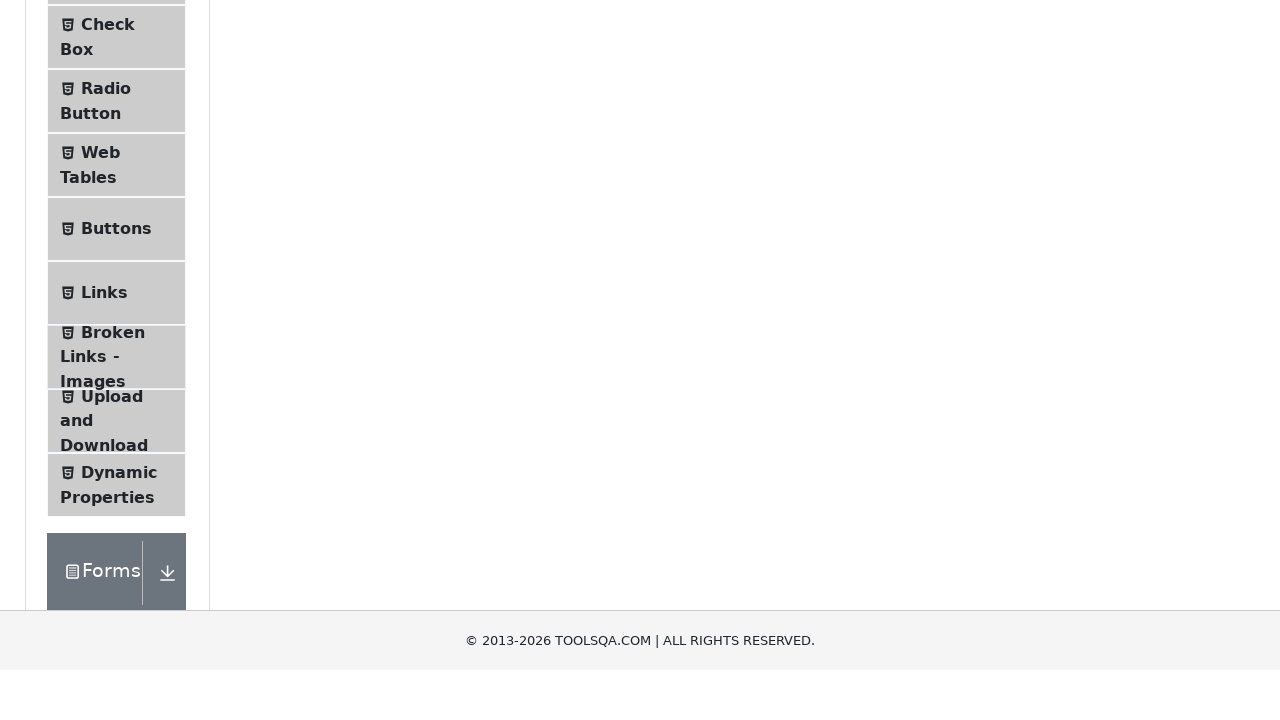

Navigated to Elements page at https://demoqa.com/elements
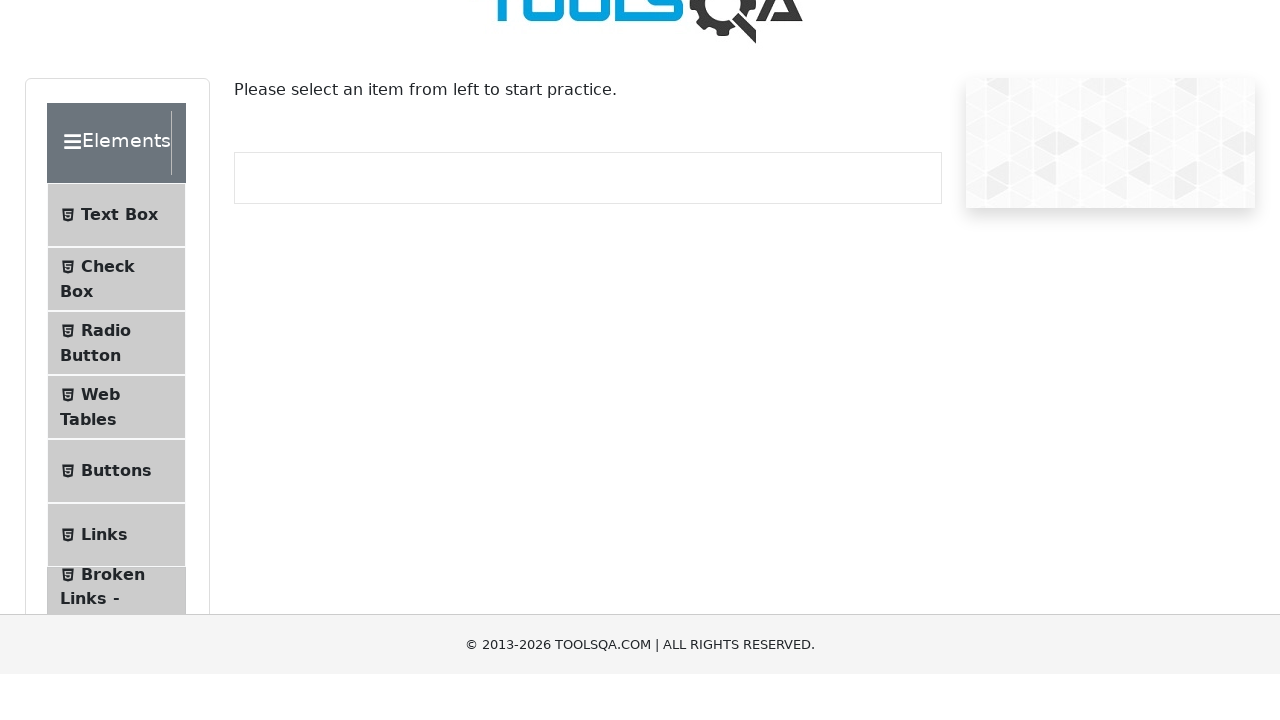

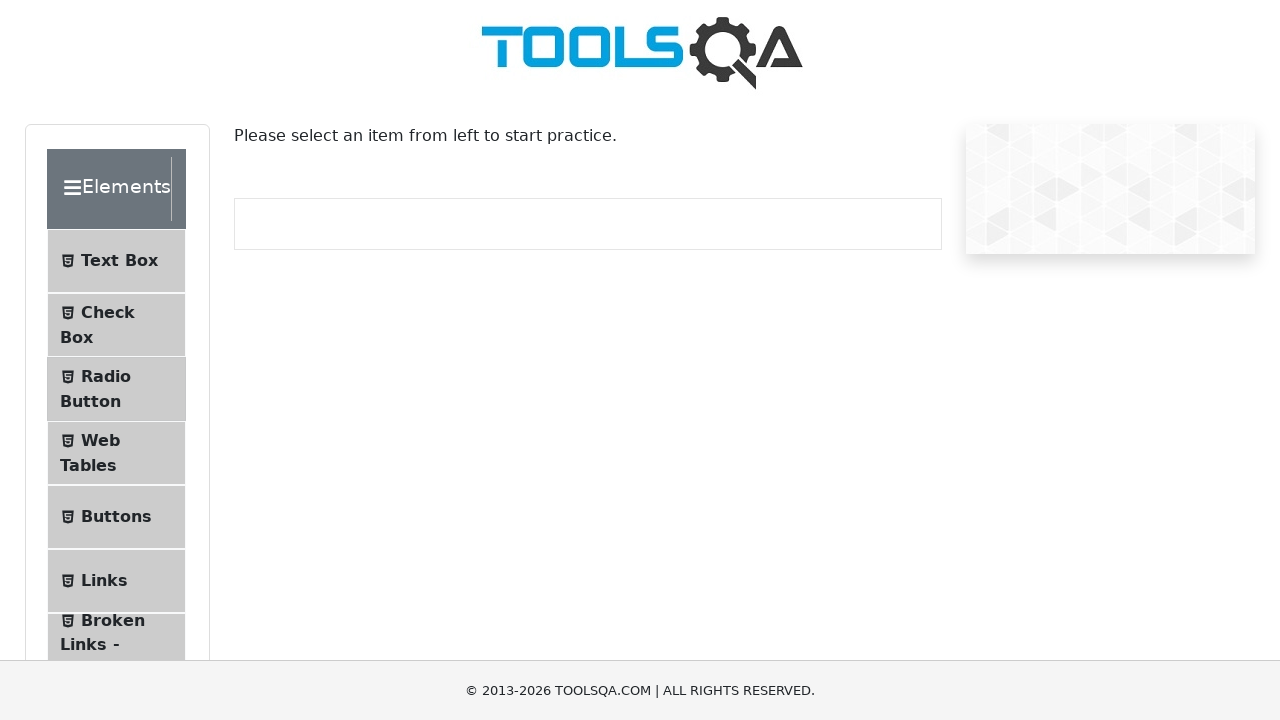